Clicks on the "ask" link and verifies navigation to the Ask page with "Ask" in the title

Starting URL: https://news.ycombinator.com

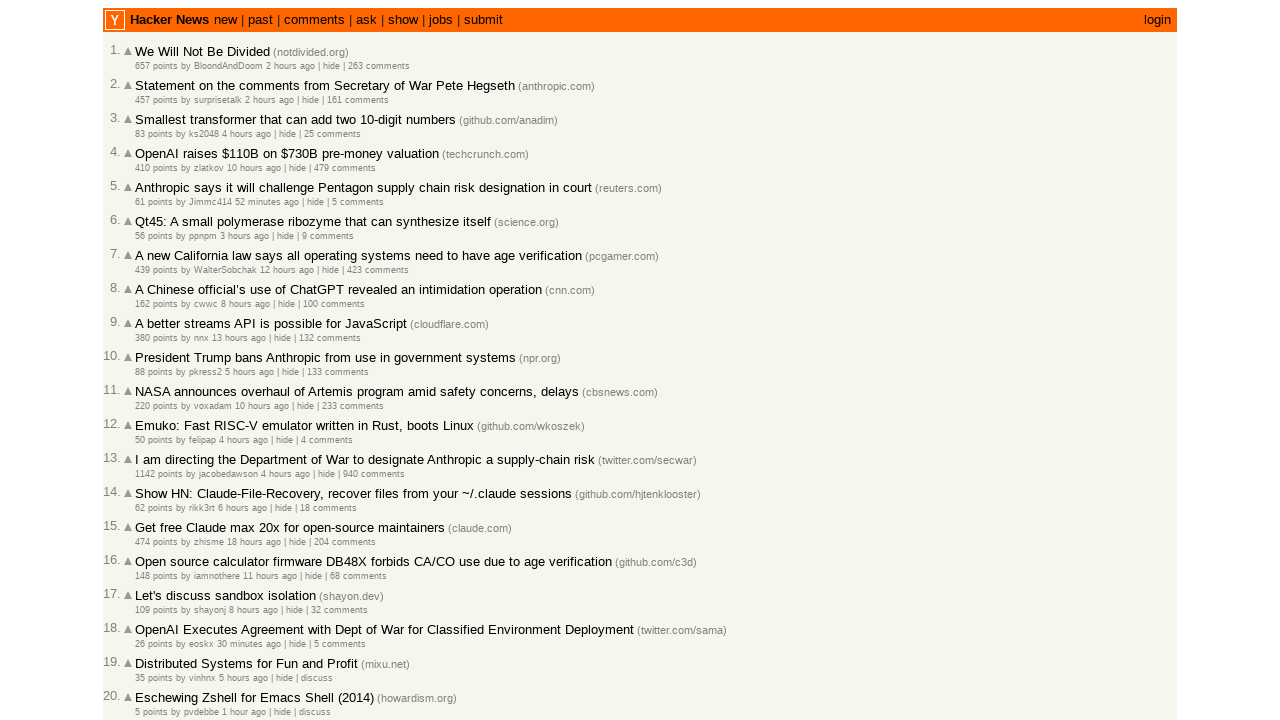

Clicked on the 'ask' link at (366, 20) on a:text('ask')
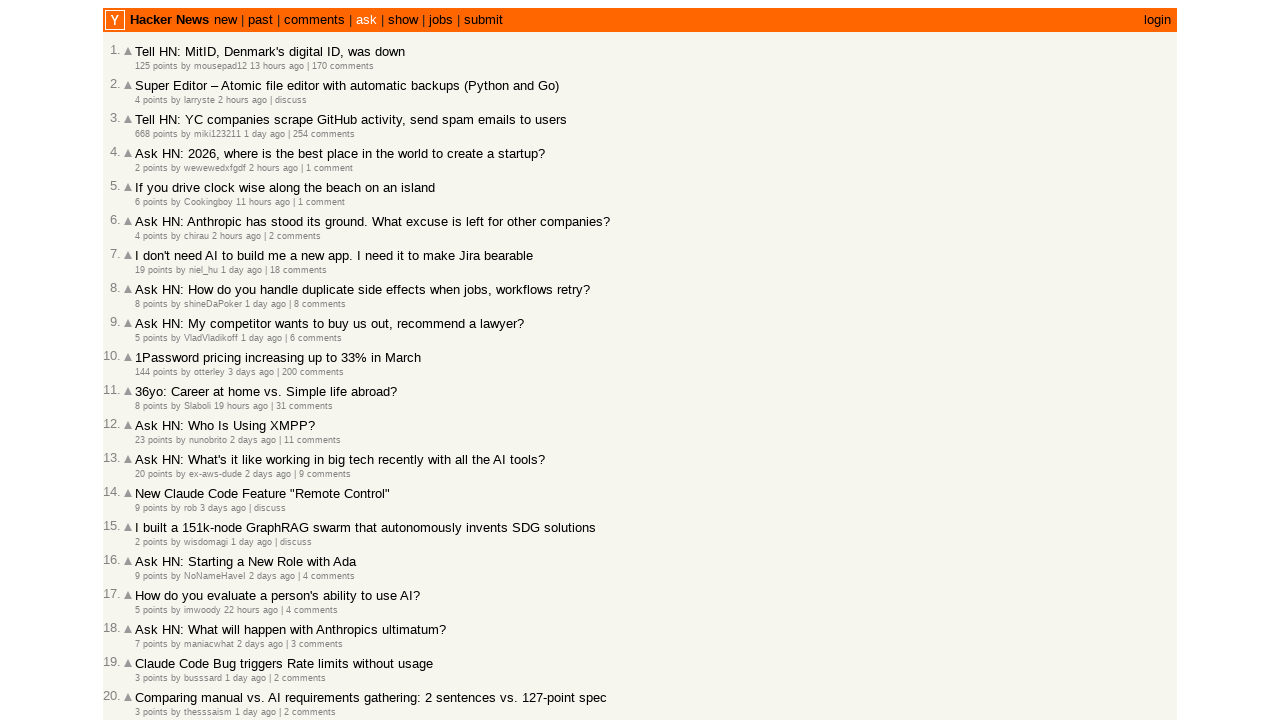

Page loaded and DOM content rendered
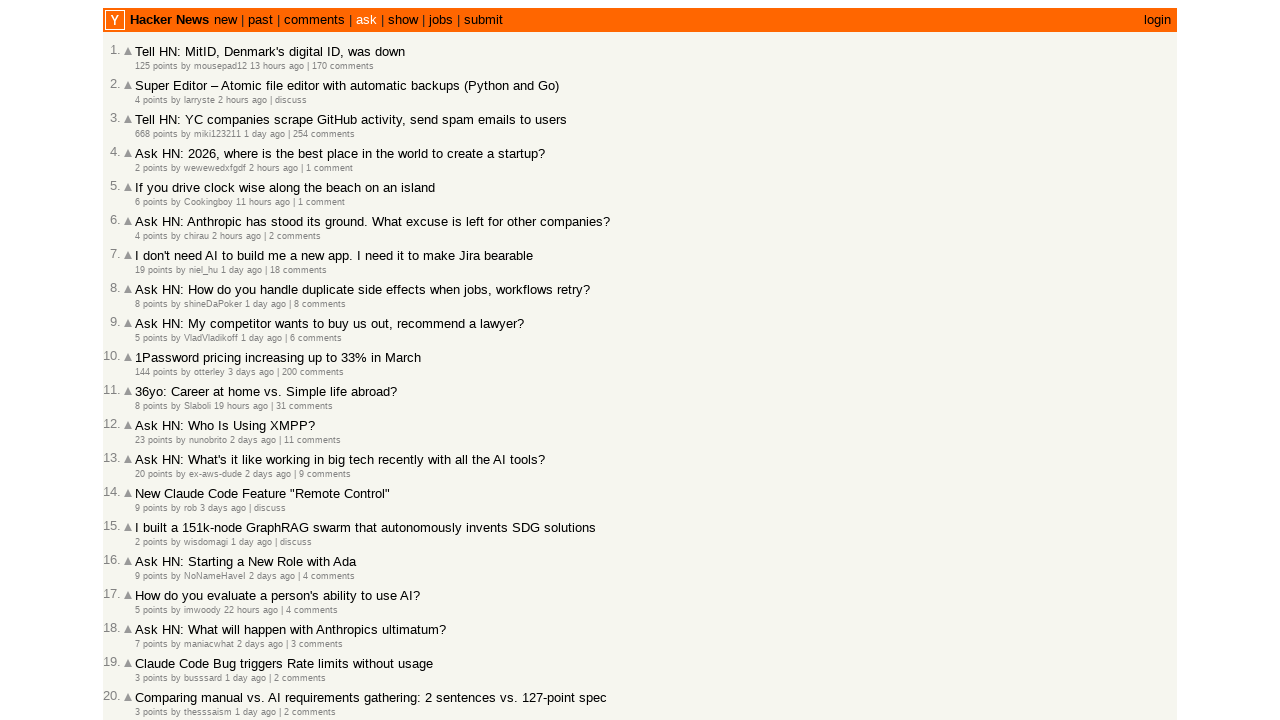

Verified 'Ask' is present in page title
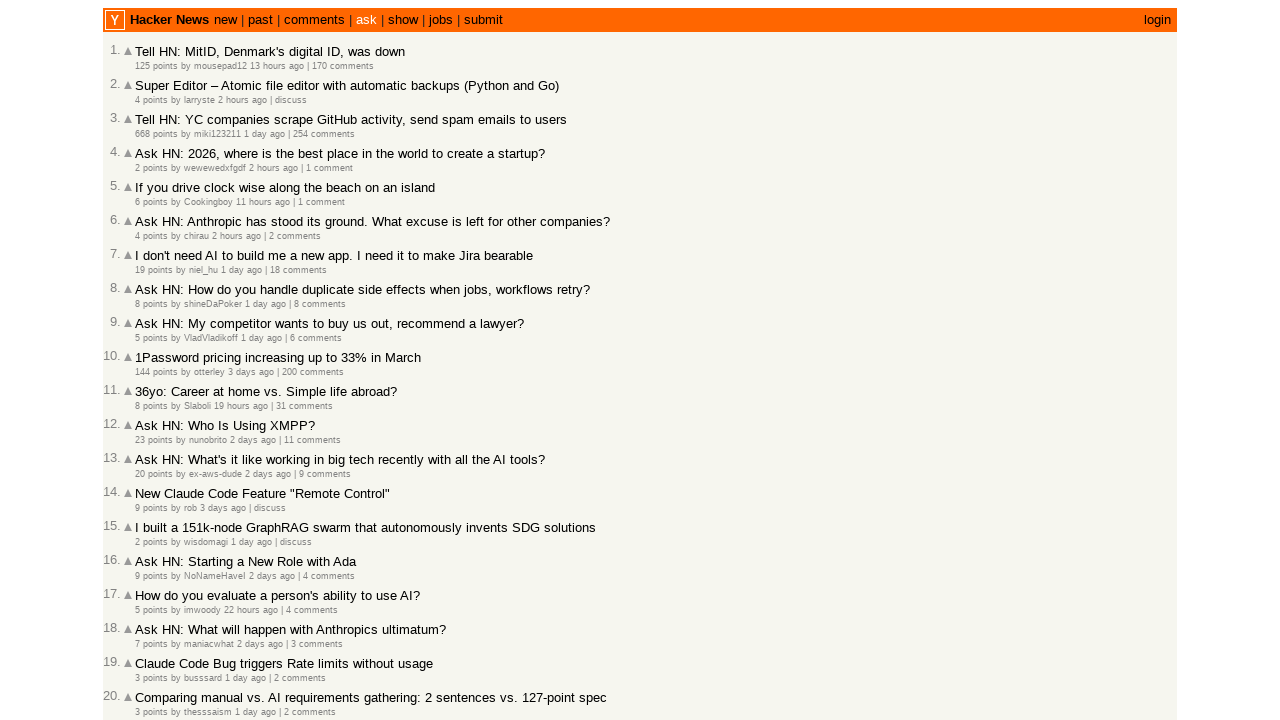

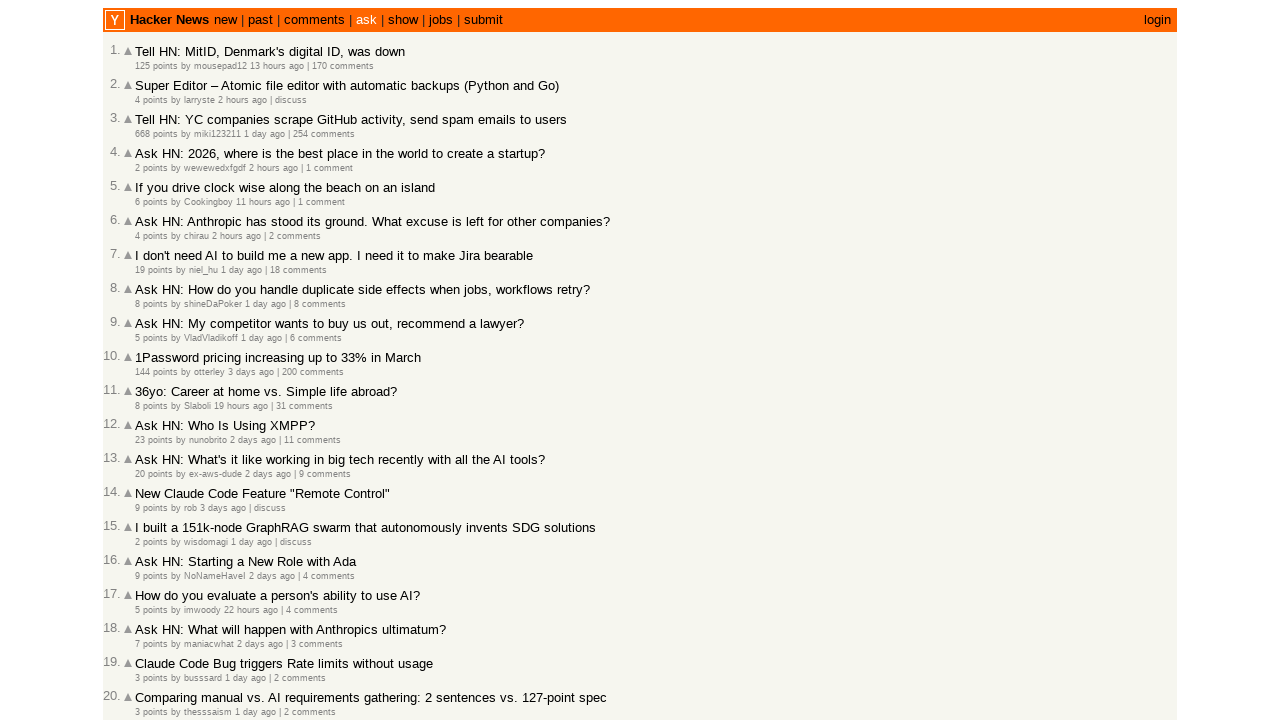